Tests filling an email input field on a practice automation website

Starting URL: https://testautomationpractice.blogspot.com/

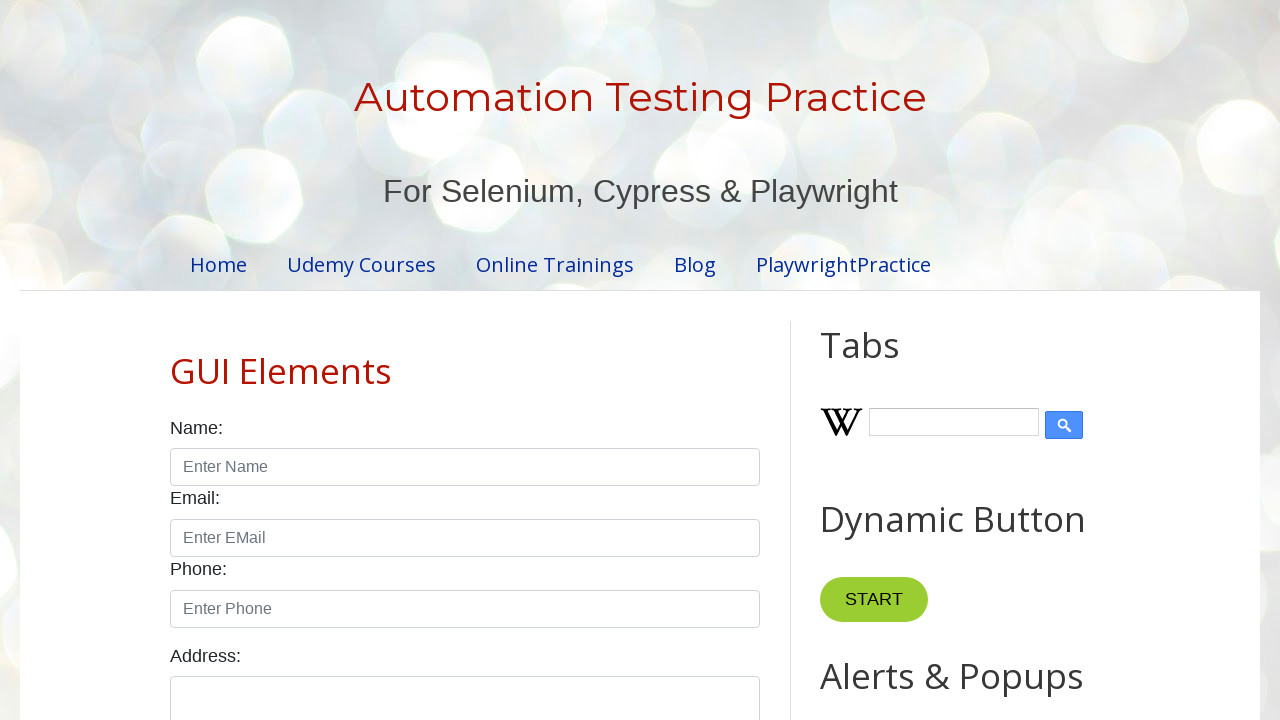

Filled email input field with 'Sachin@gmail.com' on xpath=//input[@id='email']
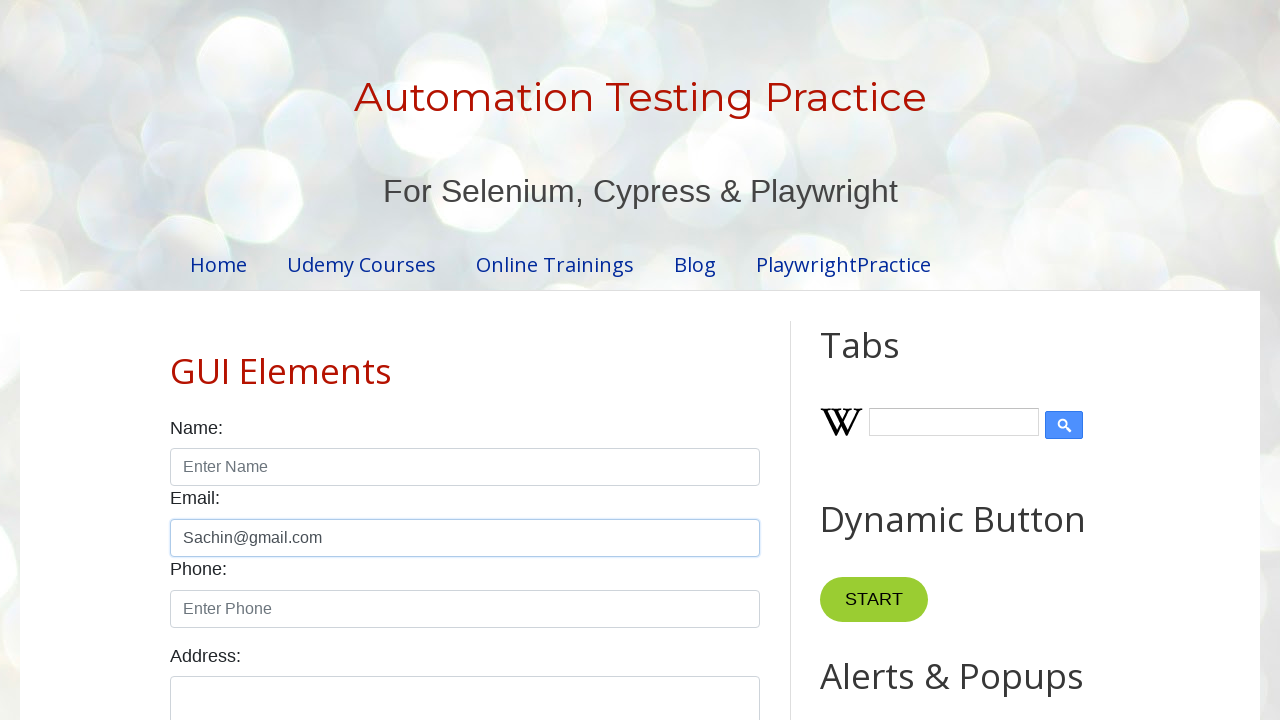

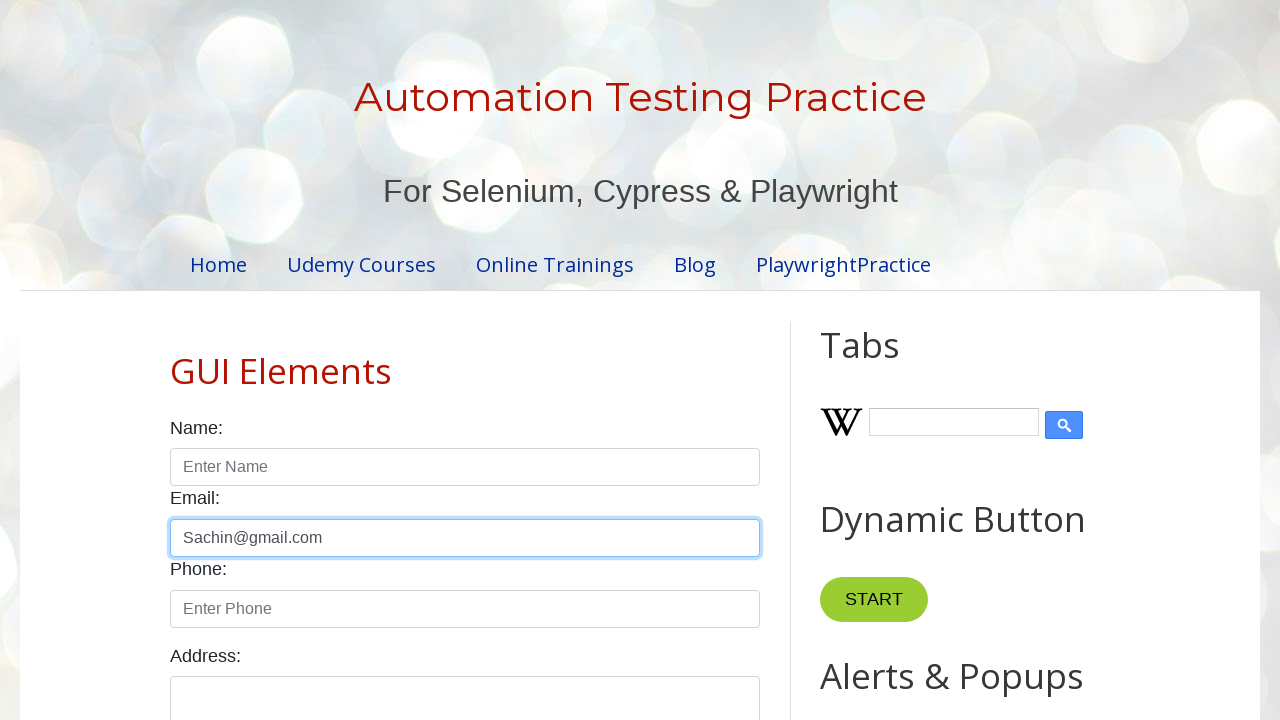